Tests navigation through Playwright documentation by clicking through Get Started, Guides, and Trace Viewer sections, then verifies the Trace Viewer page content is visible.

Starting URL: https://playwright.dev/java/

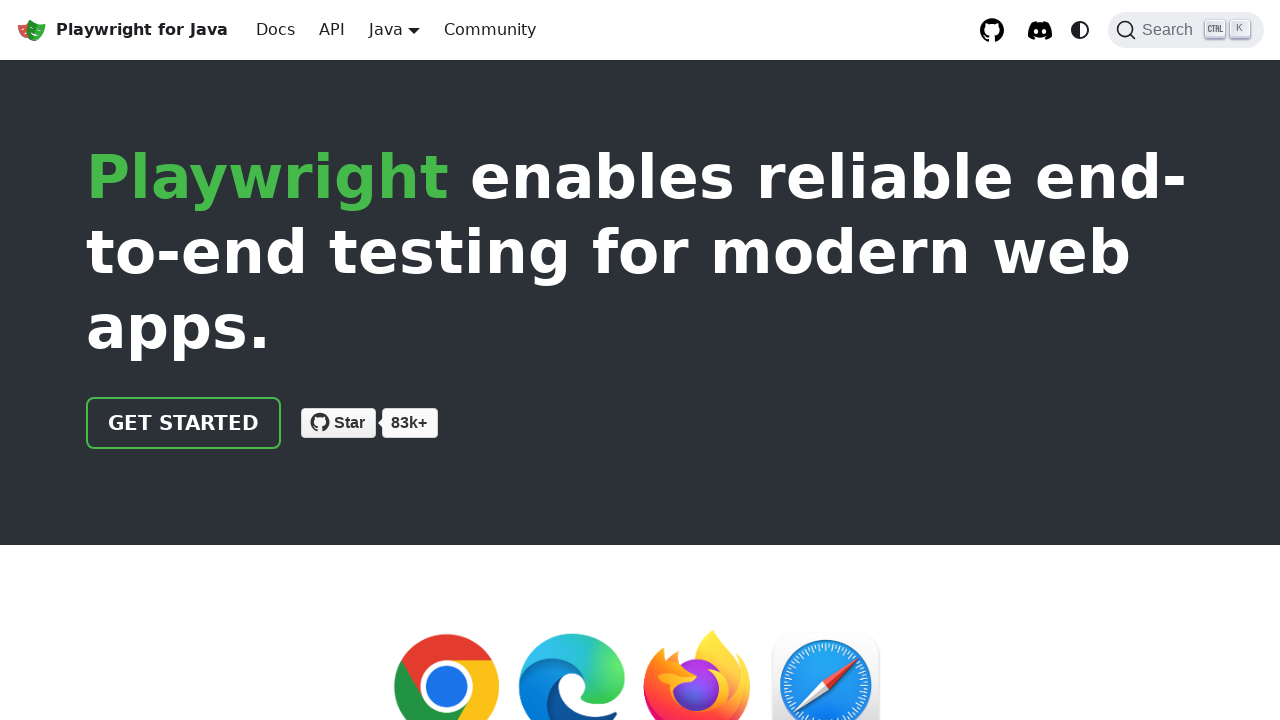

Clicked 'Get Started' link in navigation at (184, 423) on text=Get Started
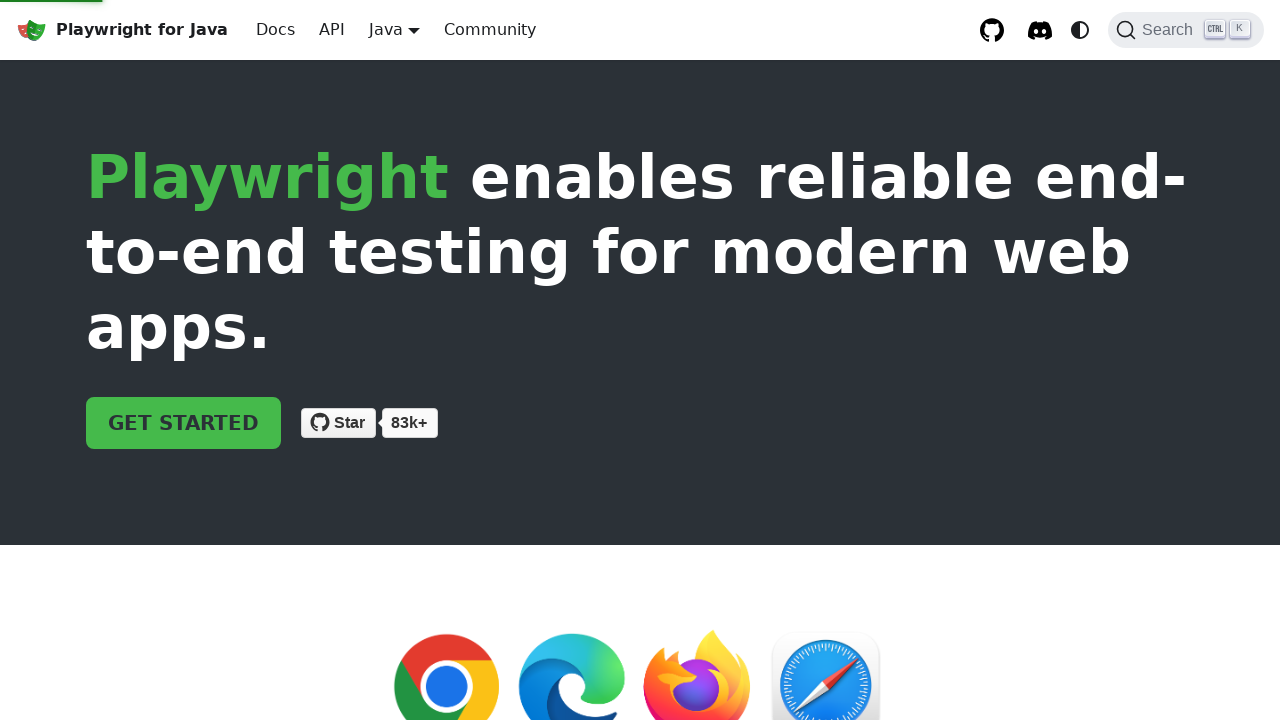

Clicked 'Guides' link in navigation at (149, 444) on text=Guides
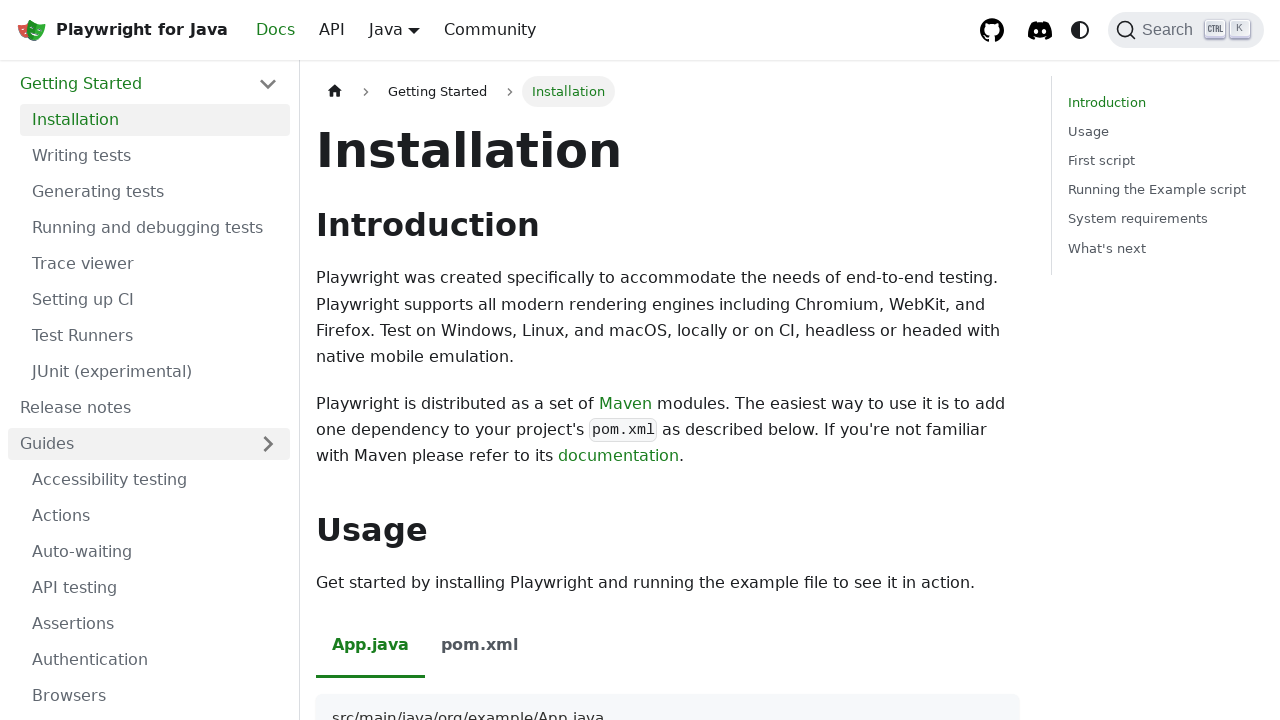

Clicked 'Trace Viewer' link in navigation at (155, 264) on text=Trace Viewer
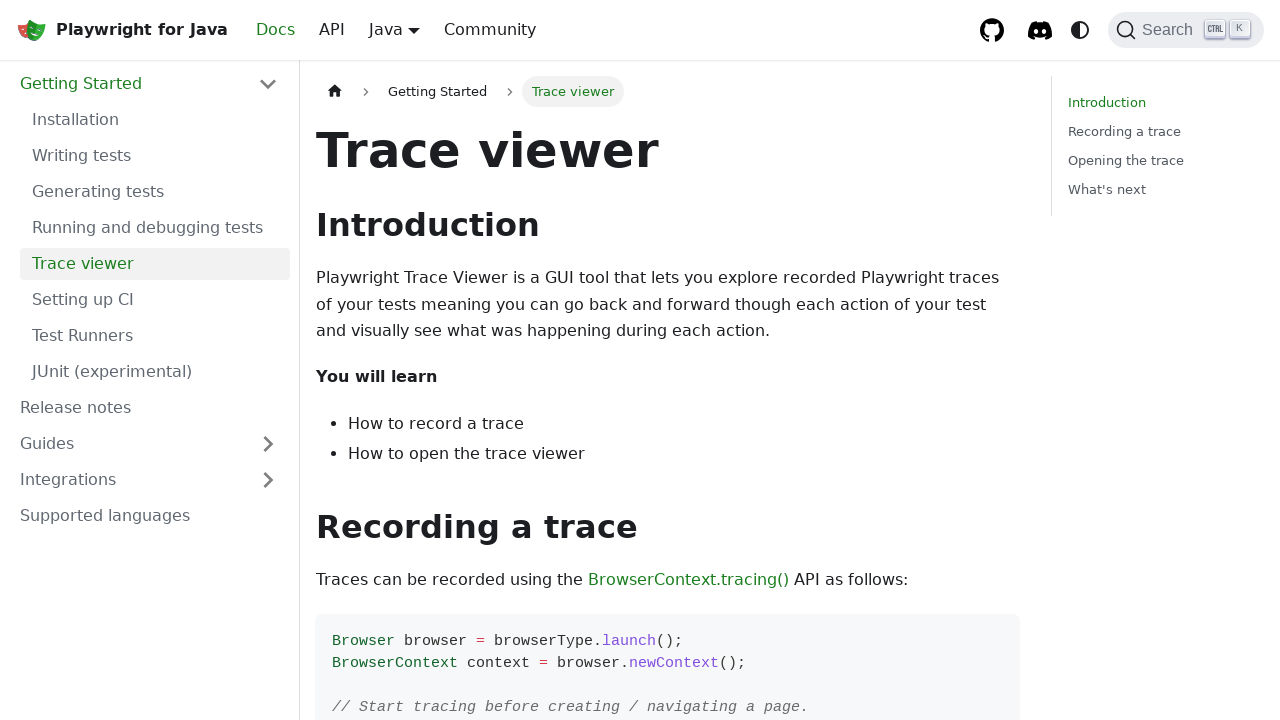

Verified Trace Viewer page loaded with 'Recording a trace' content visible
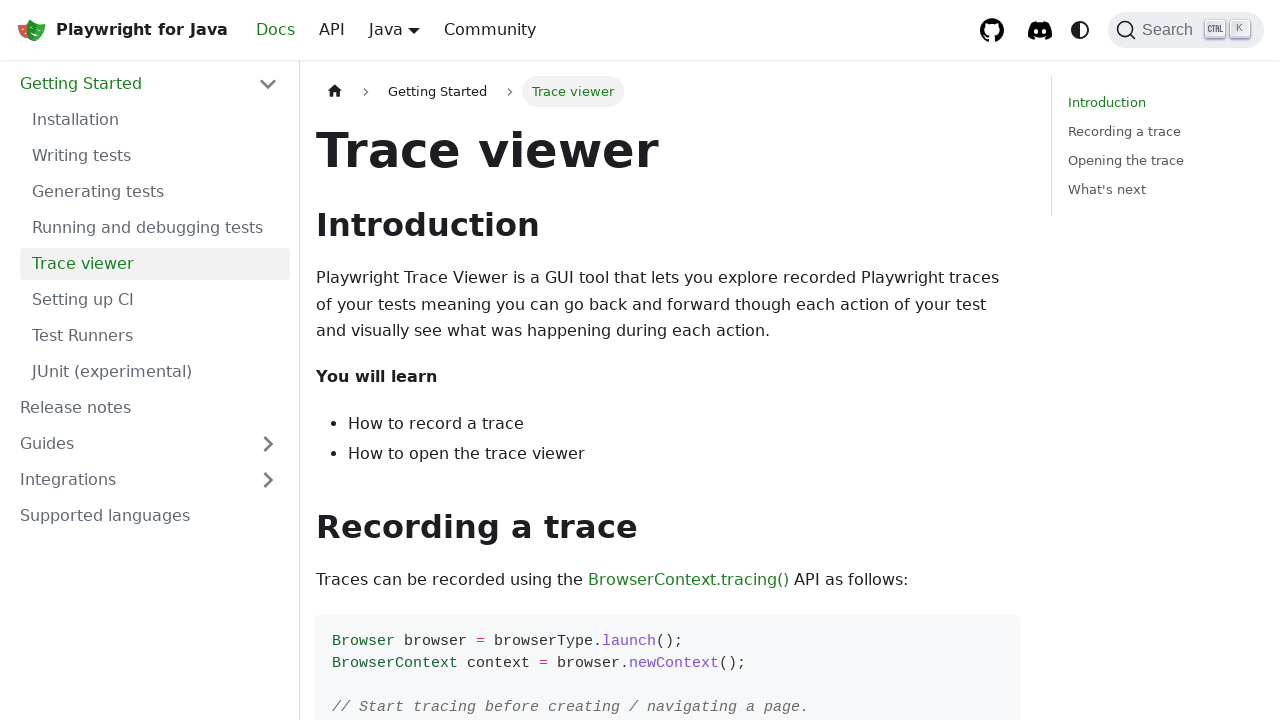

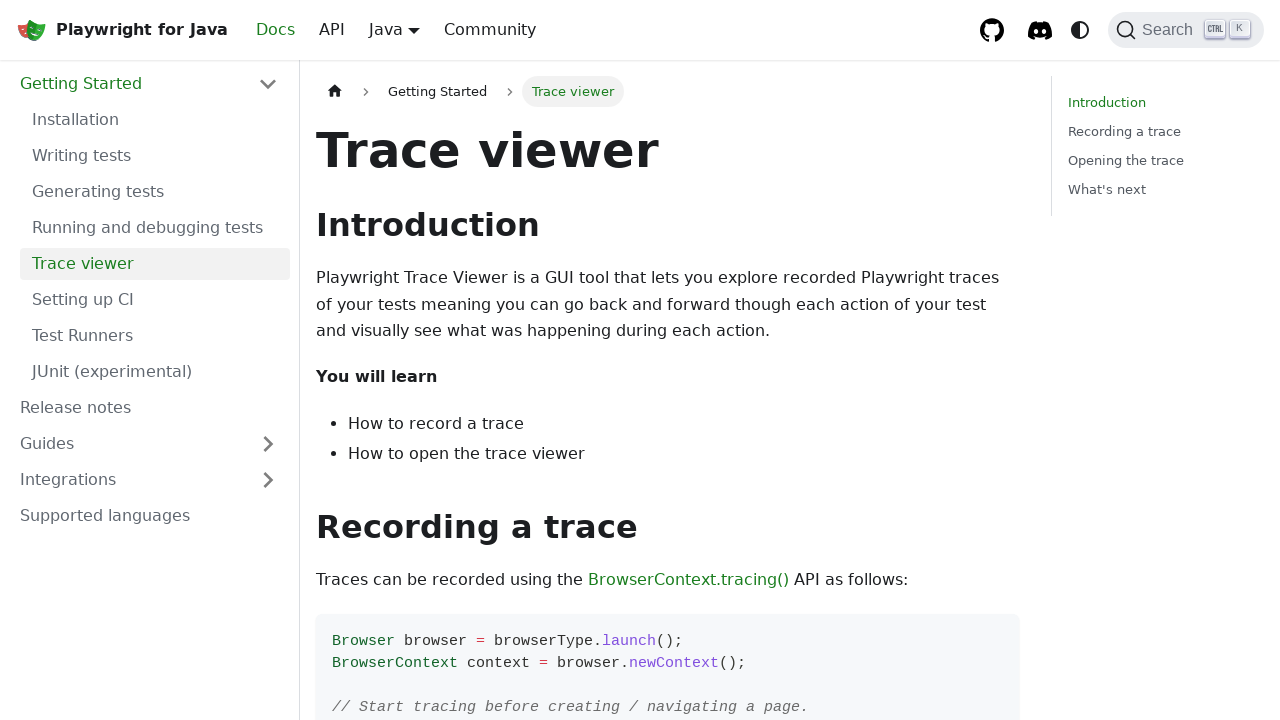